Tests radio button selection by clicking on a radio button and verifying it becomes selected

Starting URL: https://seleniumbase.io/demo_page

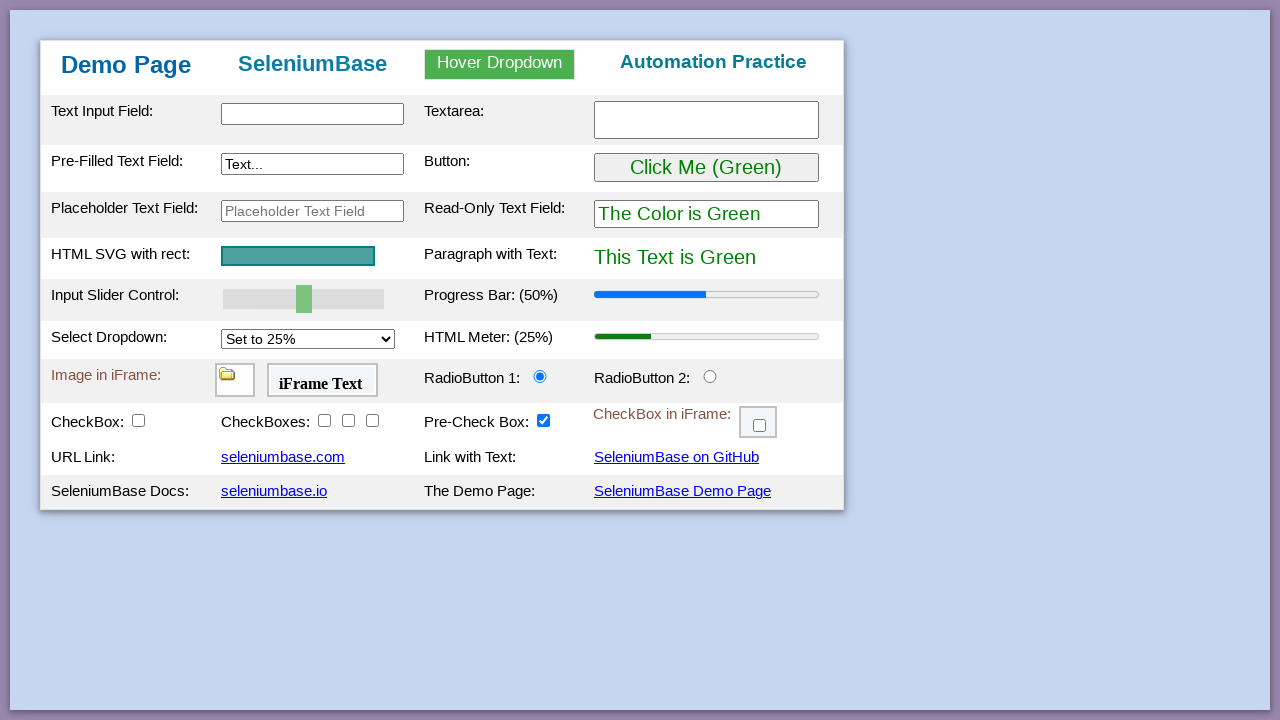

Located radio button element with id 'radioButton2'
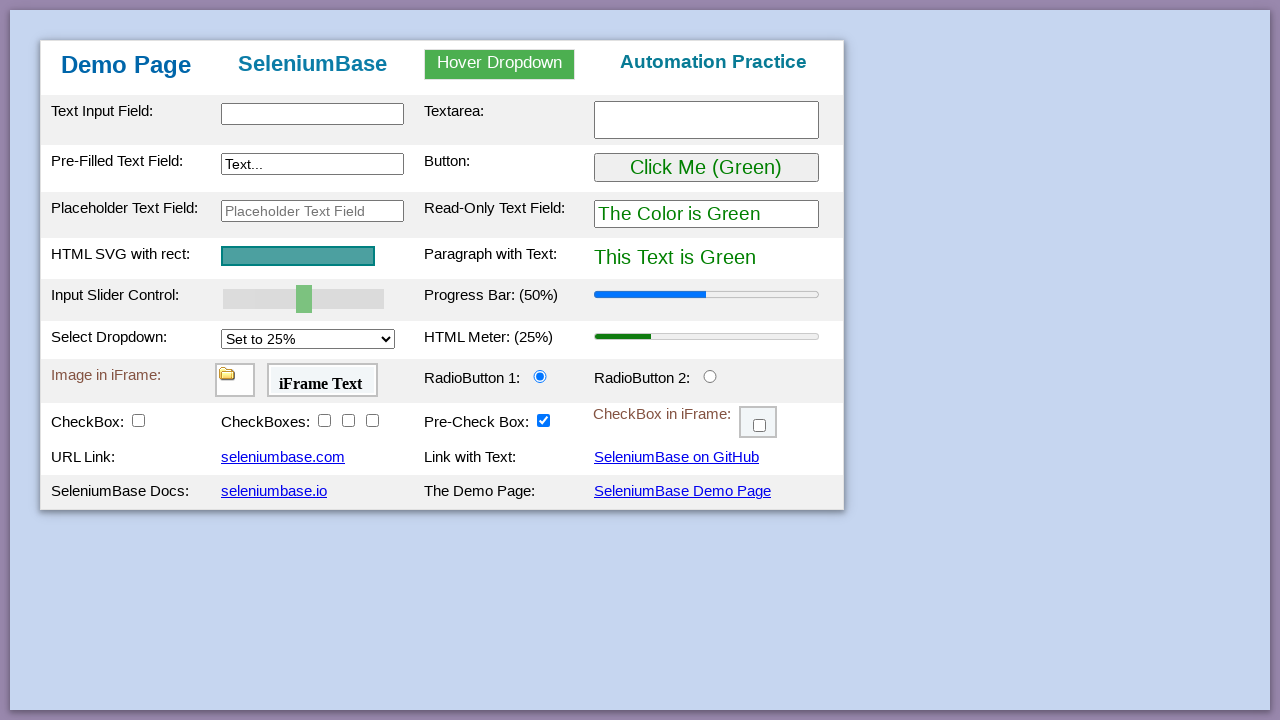

Verified radio button is not selected initially
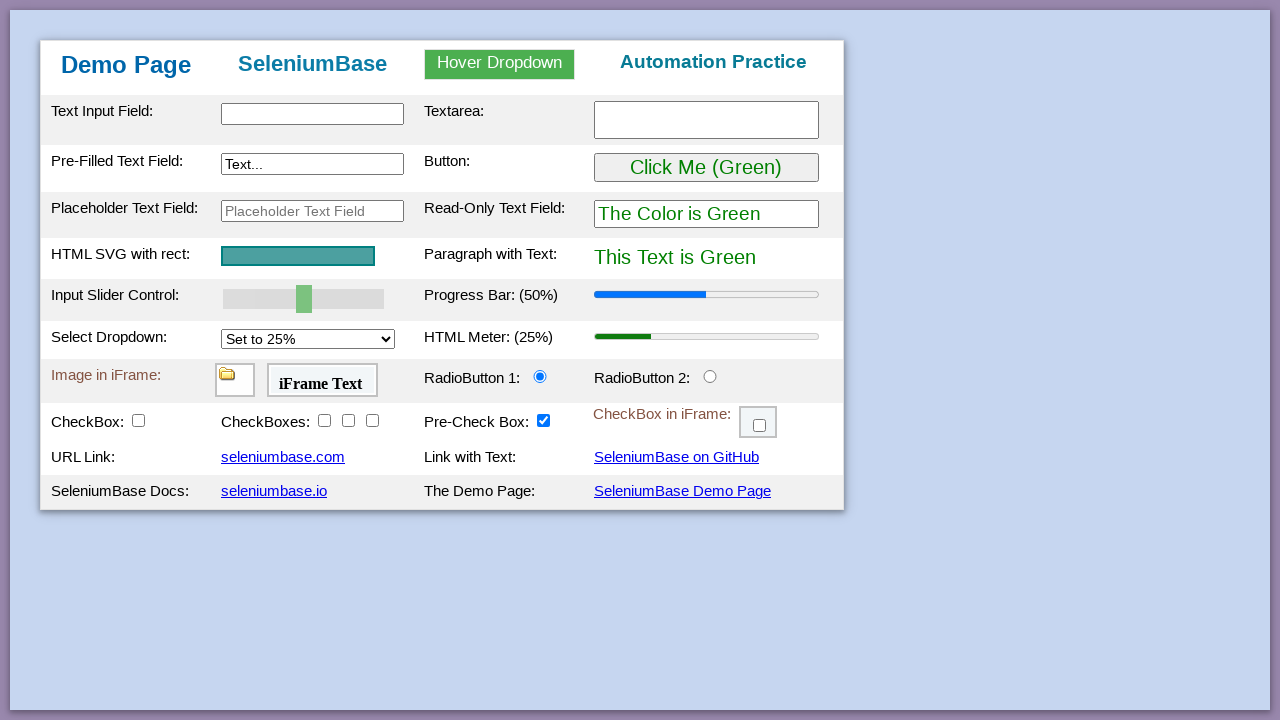

Clicked radio button to select it at (710, 376) on #radioButton2
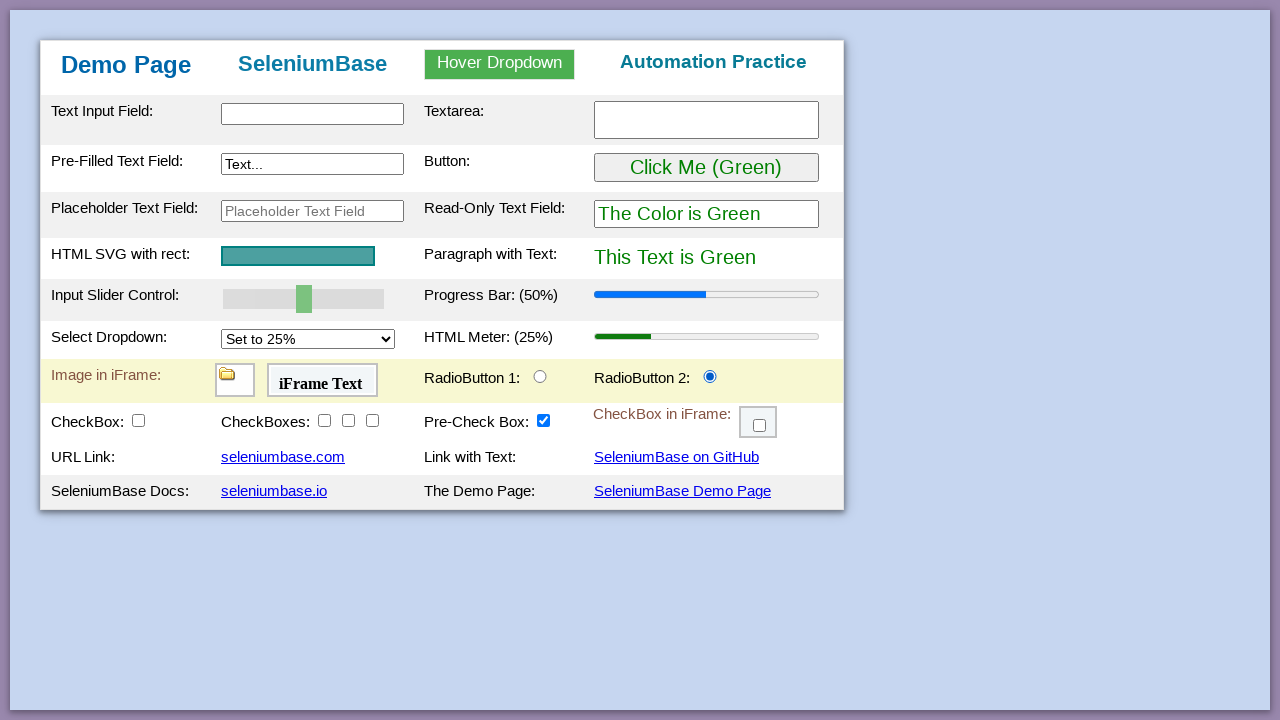

Verified radio button is now selected
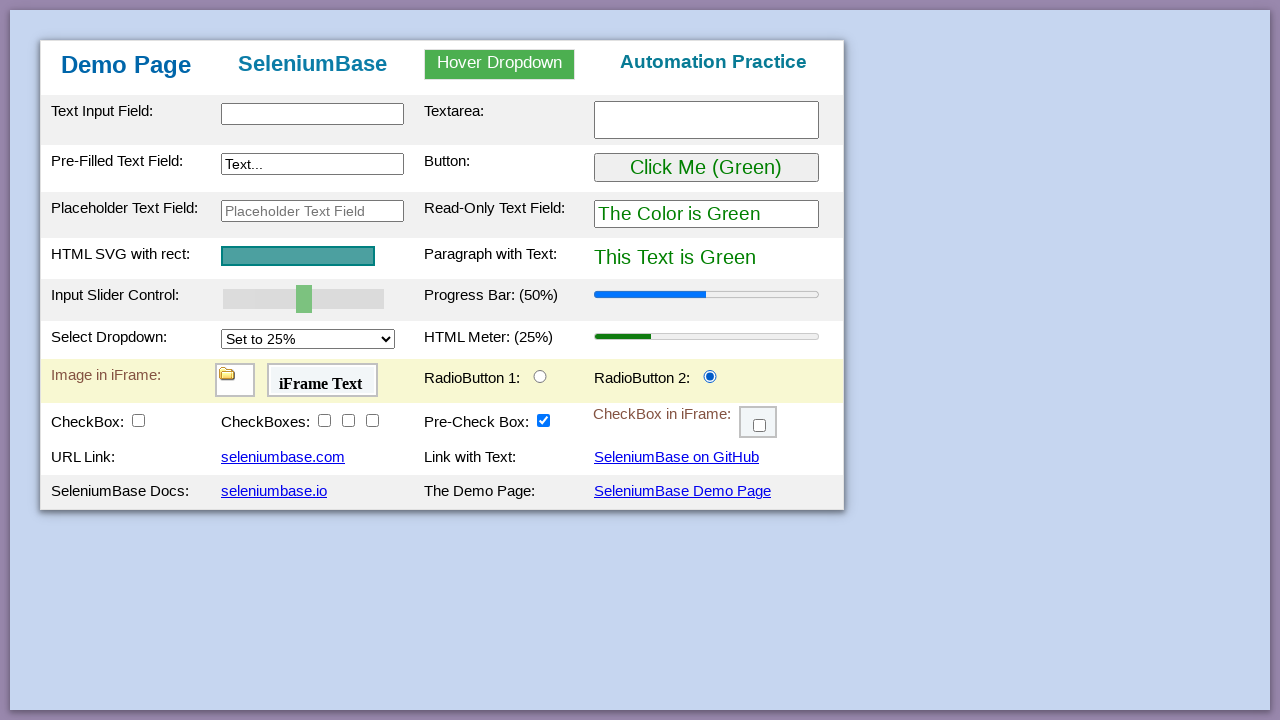

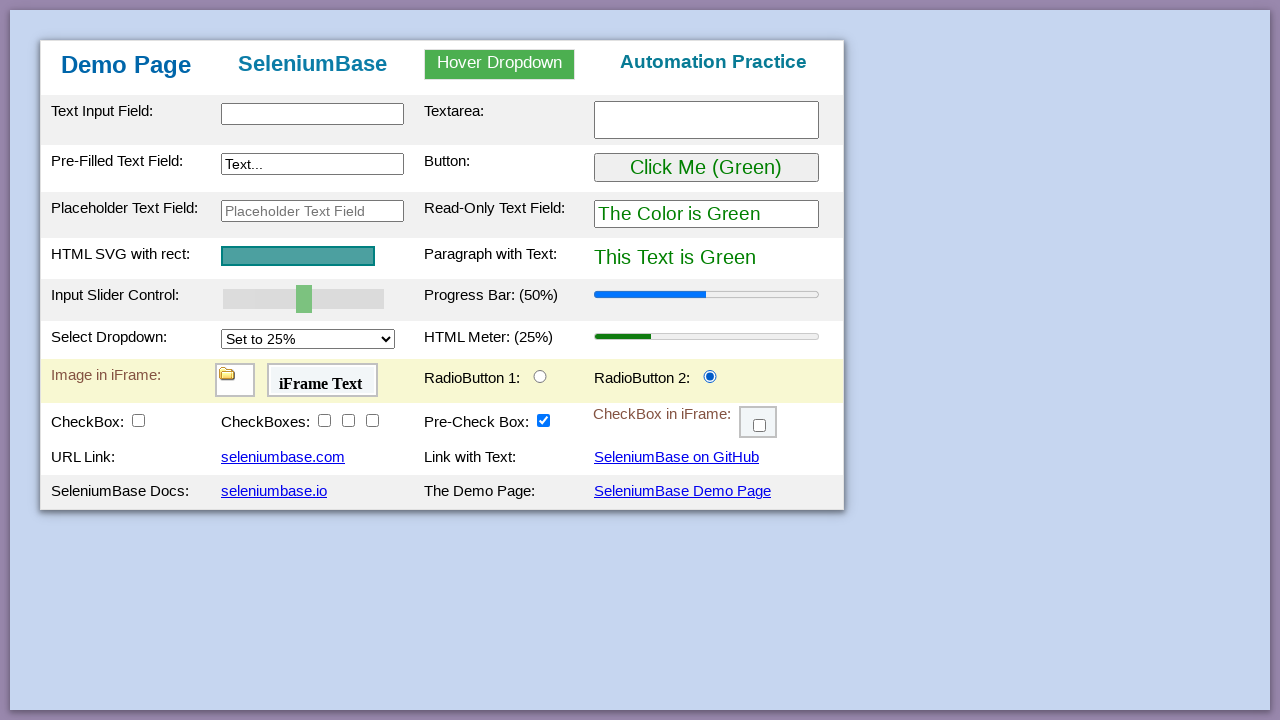